Tests link interactions on a practice site including clicking links, navigating back, checking for broken links, and counting links on the page

Starting URL: https://www.leafground.com/link.xhtml

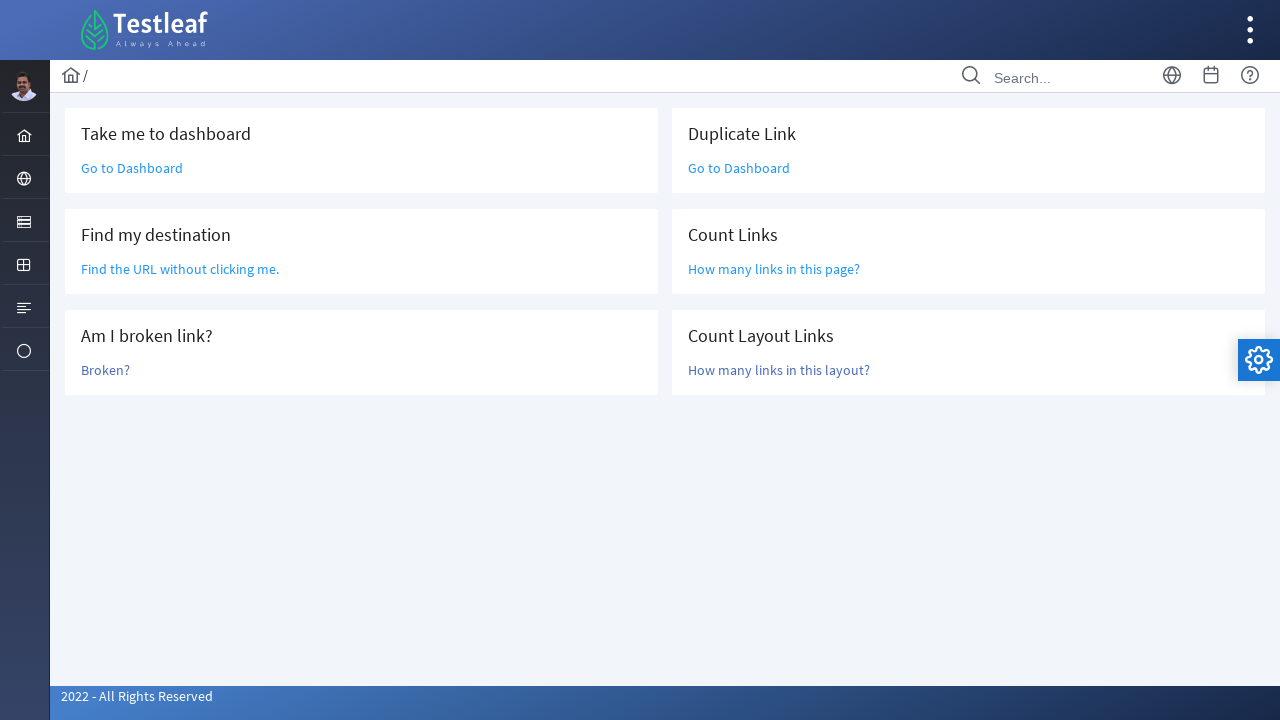

Clicked 'Go to Dashboard' link at (132, 168) on text=Go to Dashboard
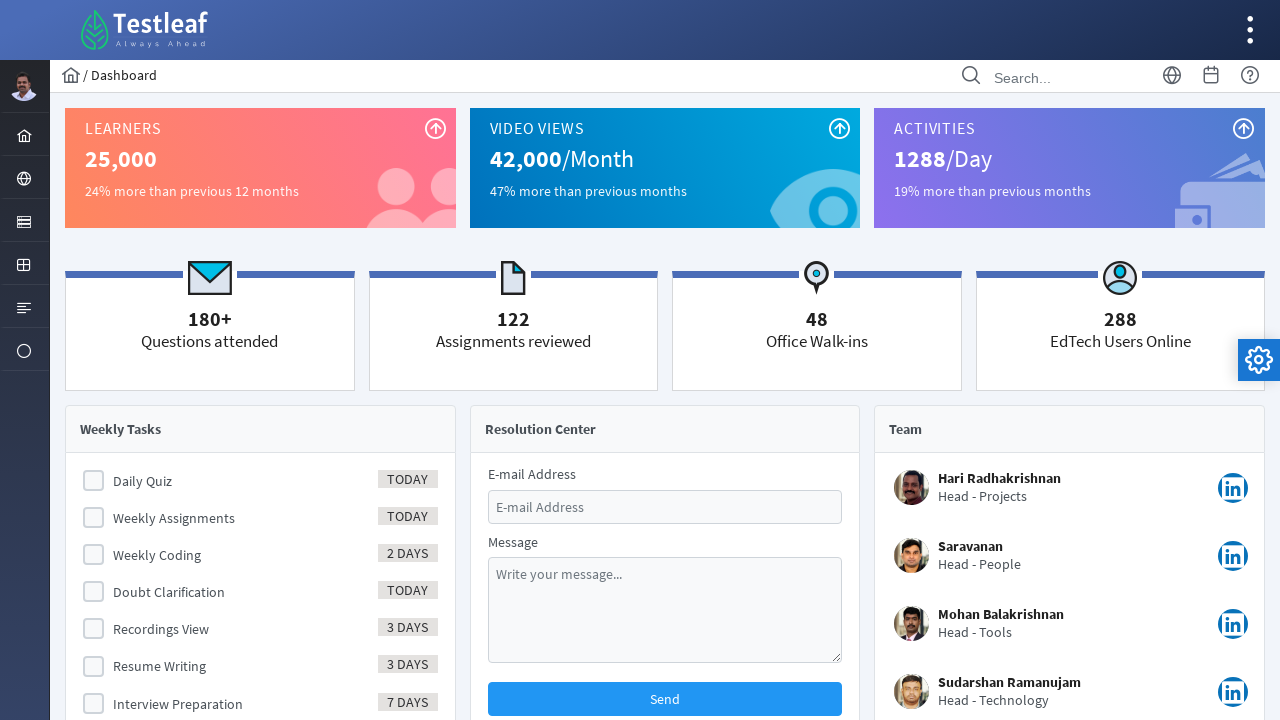

Navigated back to previous page
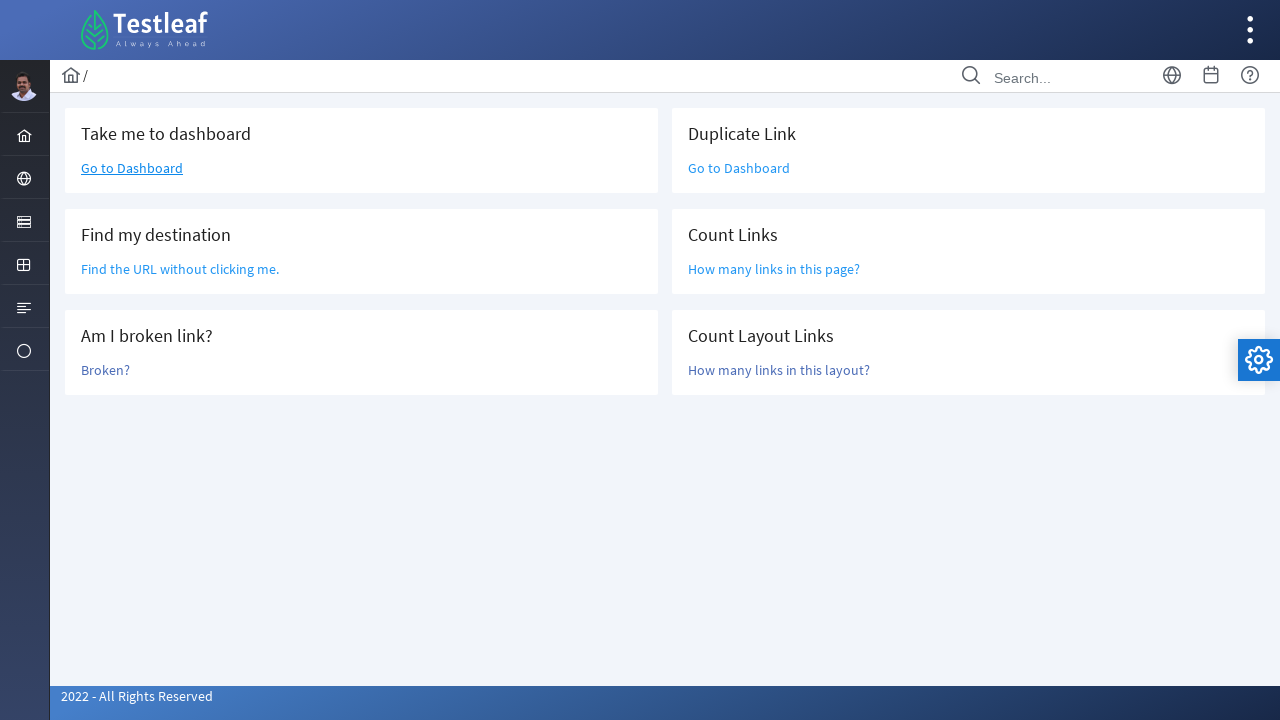

Retrieved href attribute: /grid.xhtml
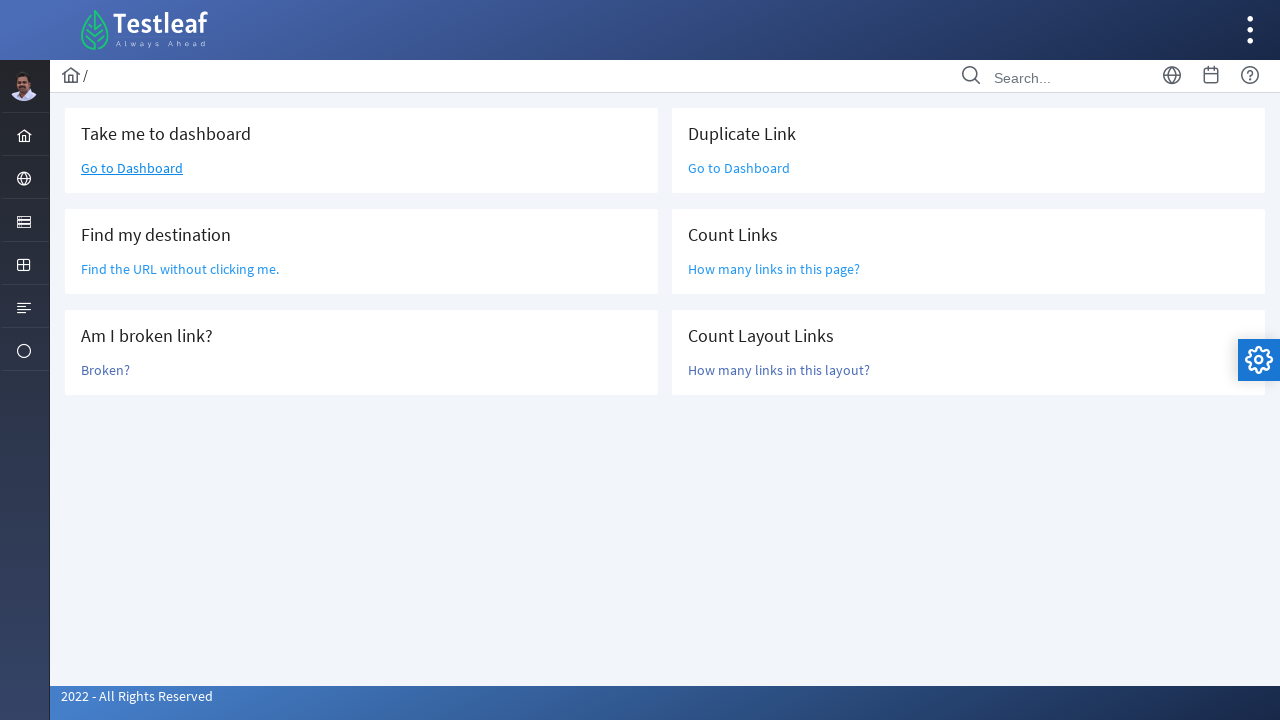

Clicked 'Broken?' link to check if it's broken at (106, 370) on text=Broken?
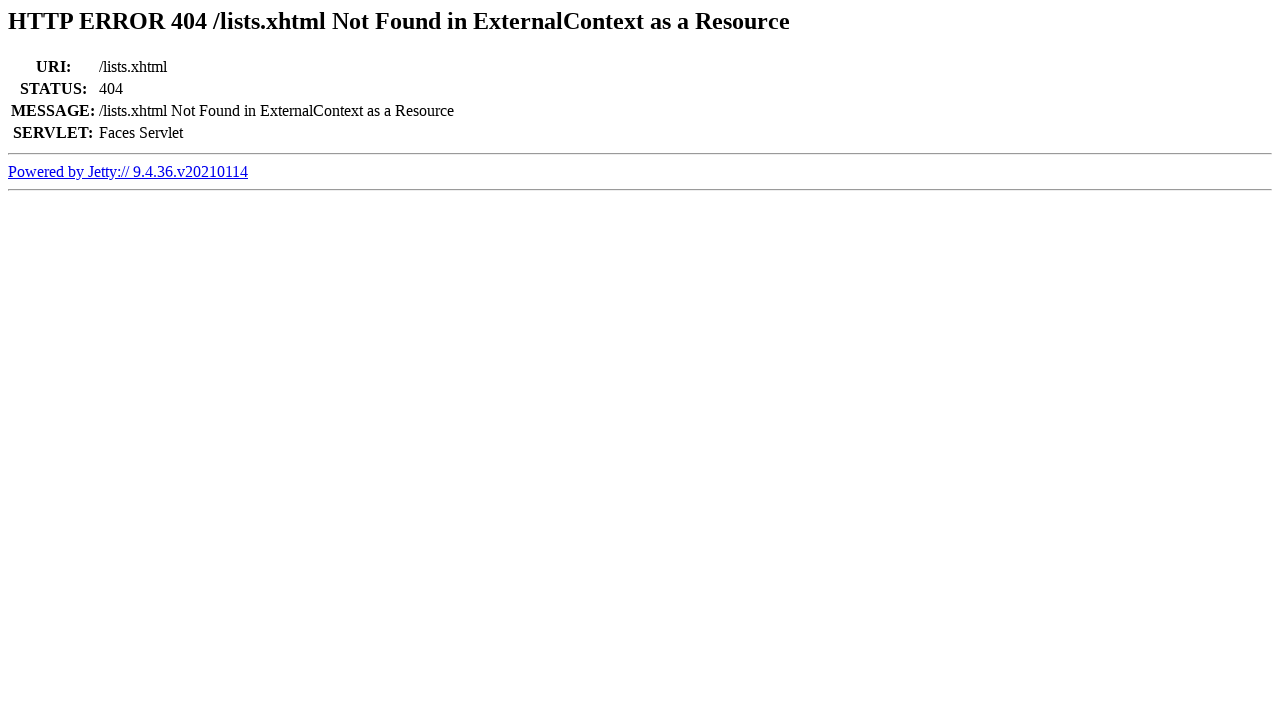

Retrieved page title: Error 404 /lists.xhtml Not Found in ExternalContext as a Resource
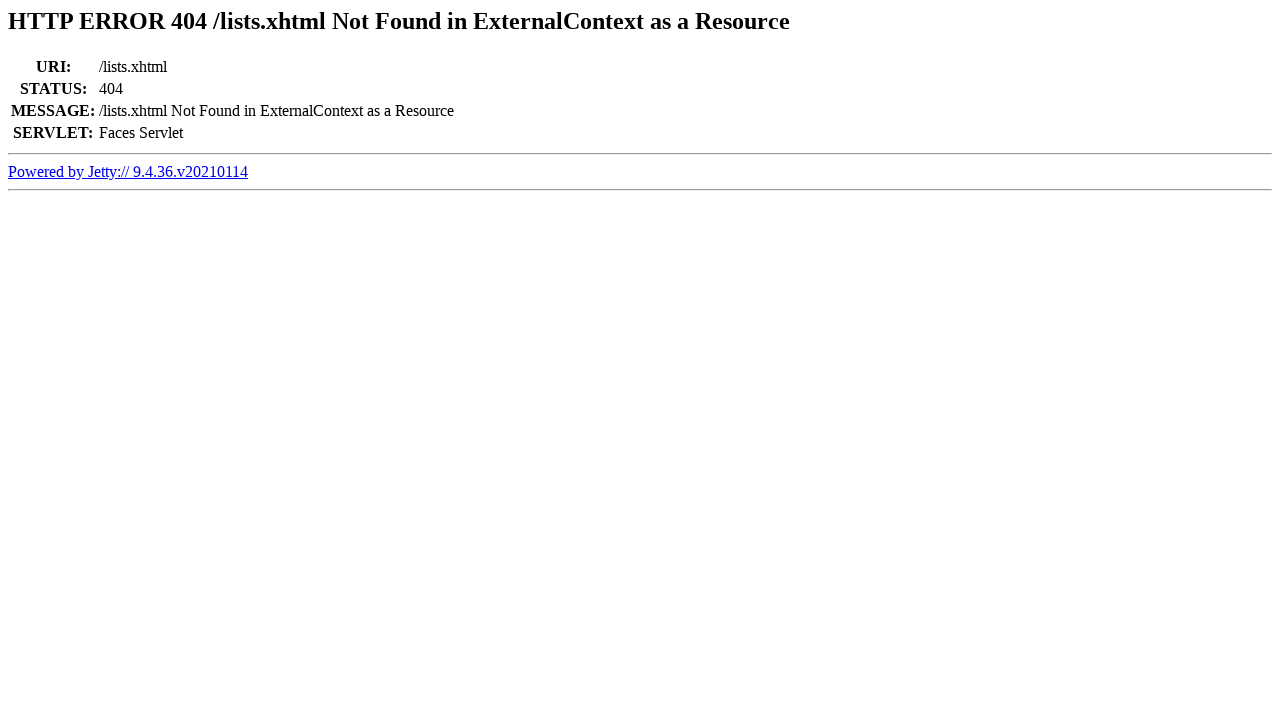

Navigated back from broken link check
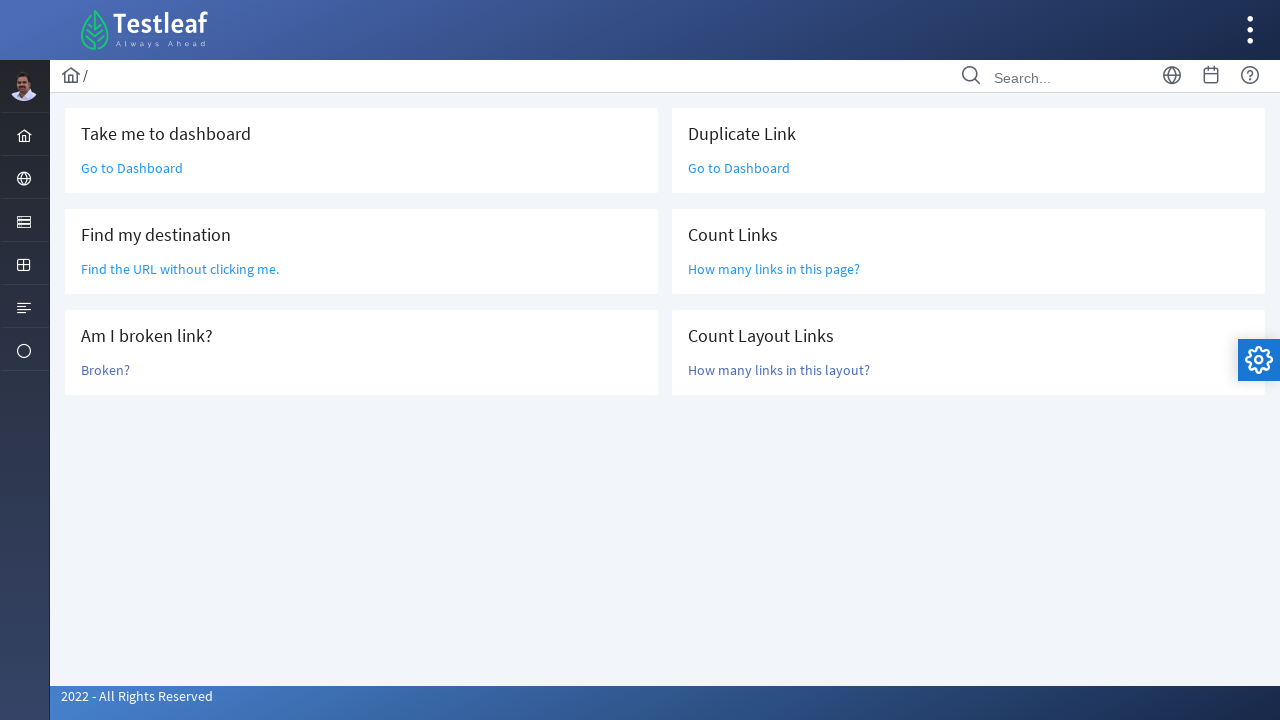

Clicked 'Go to Dashboard' link again at (132, 168) on text=Go to Dashboard
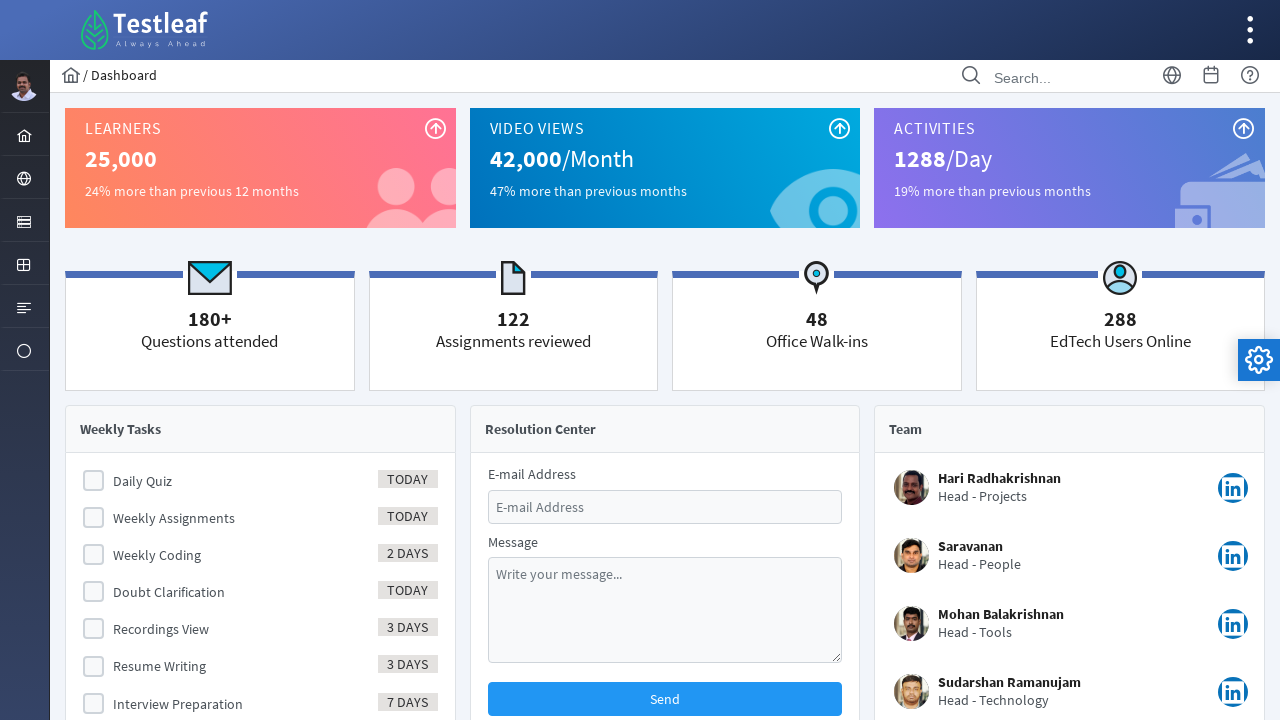

Navigated back to link testing page
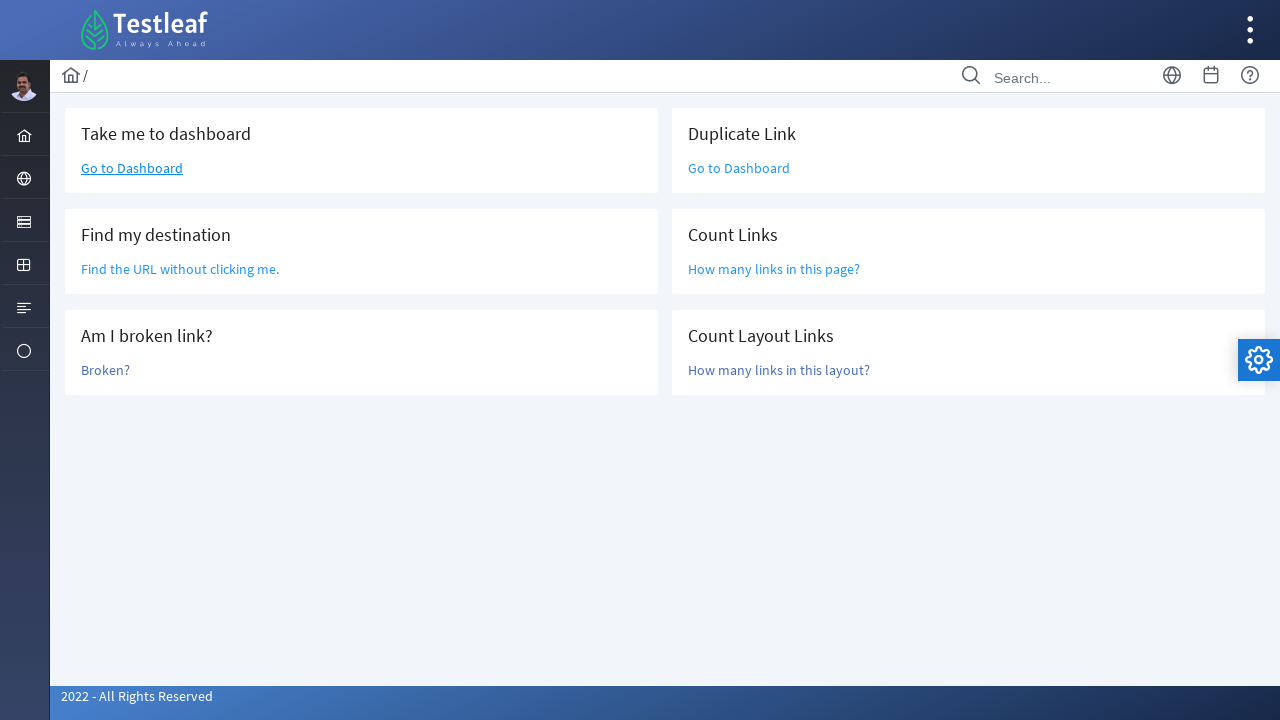

Counted all links on page: 47
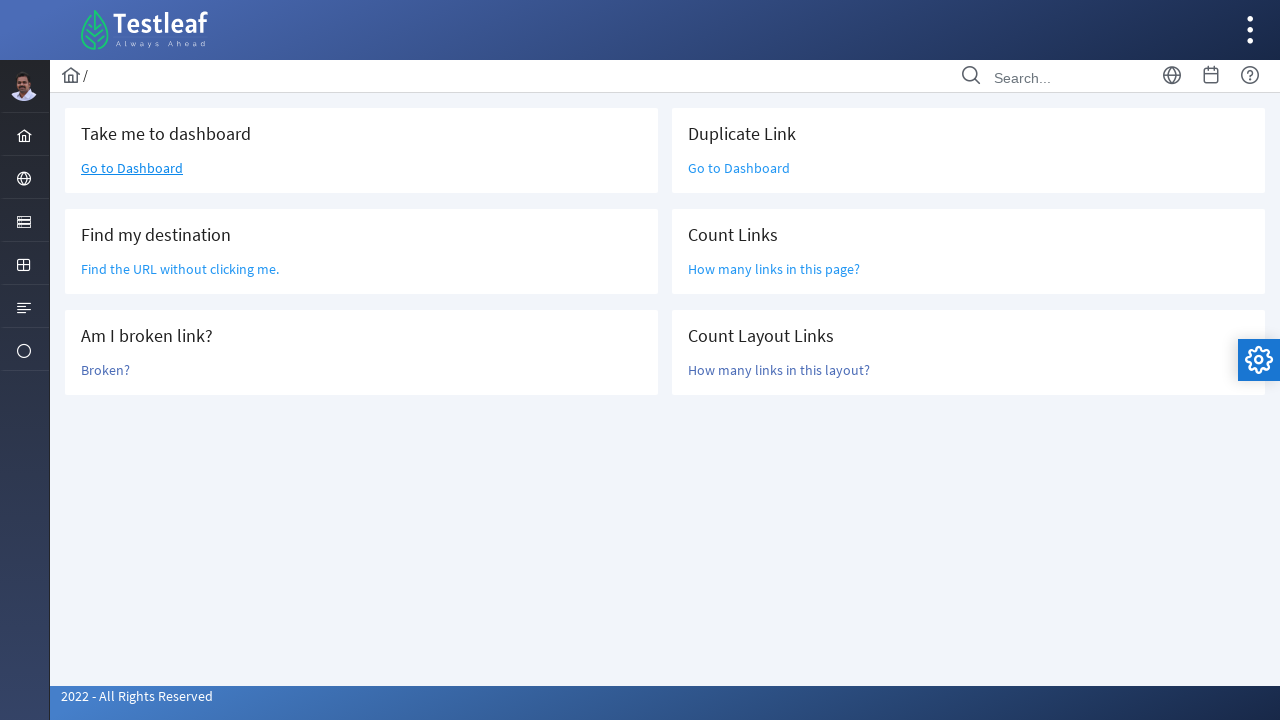

Counted links in main layout: 6
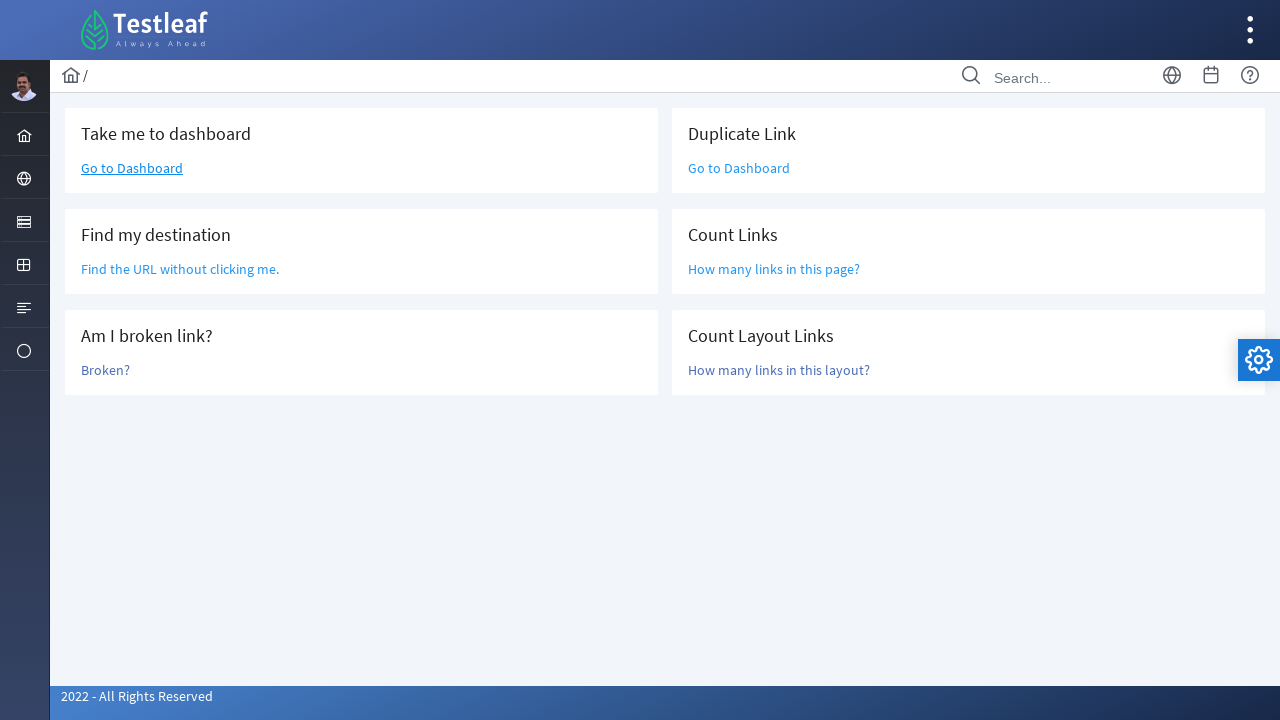

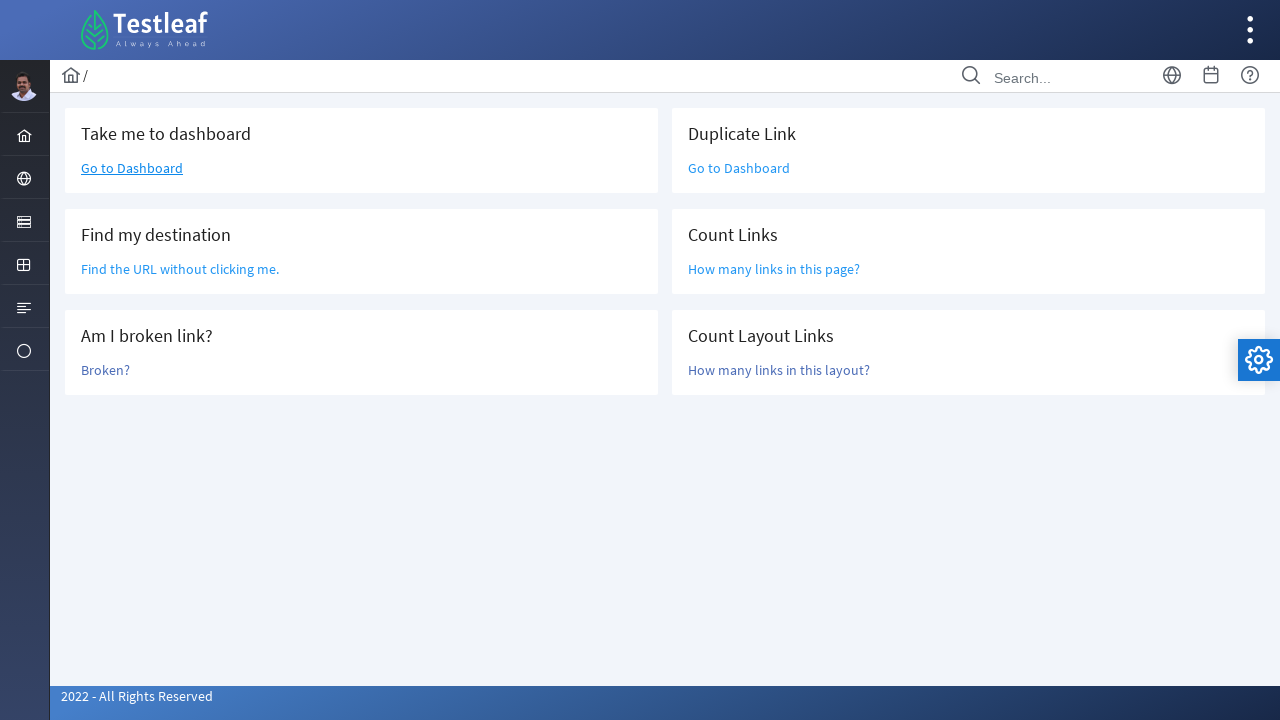